Tests dropdown menu by navigating to dropdown page and clicking on the dropdown element.

Starting URL: https://the-internet.herokuapp.com/

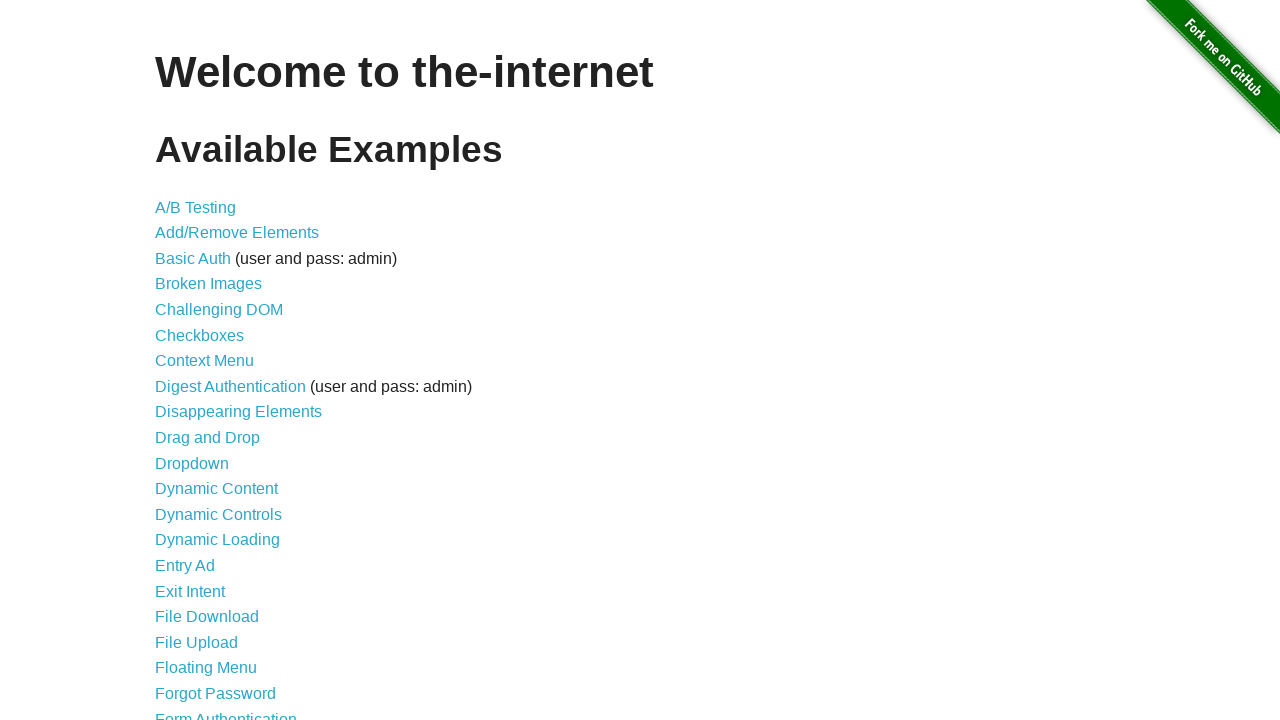

Clicked on Dropdown link to navigate to dropdown page at (192, 463) on a[href='/dropdown']
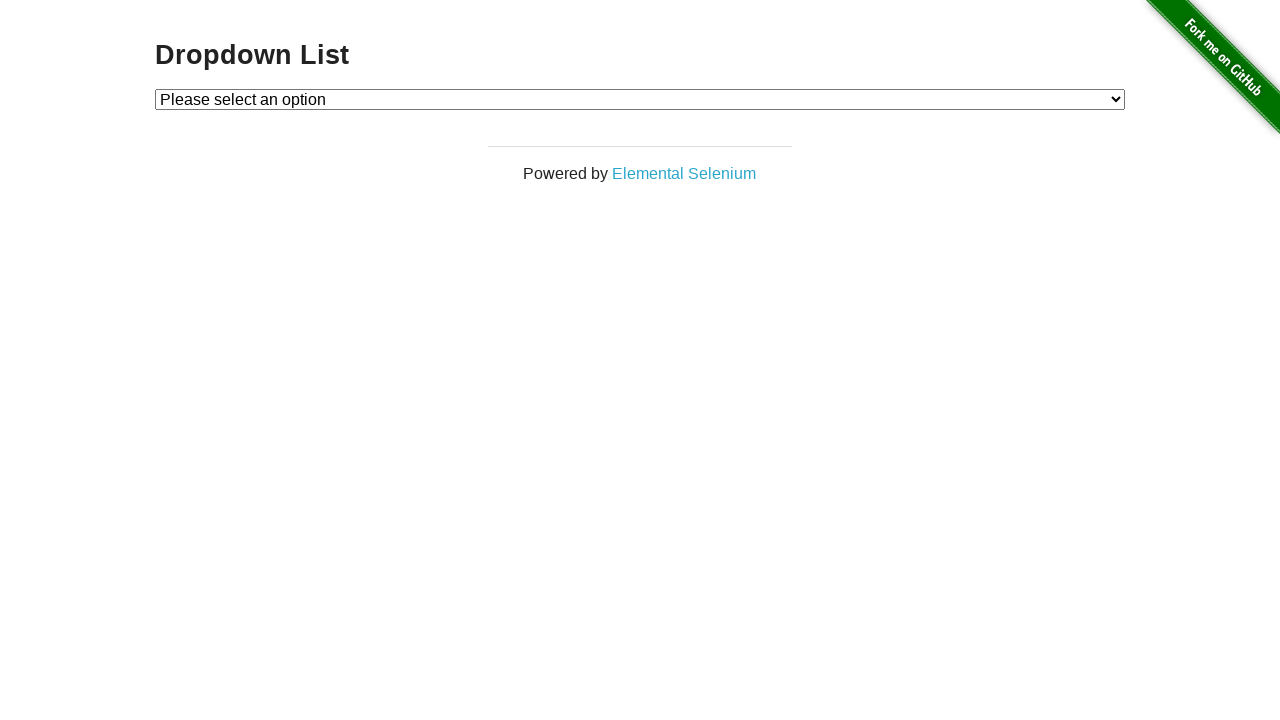

Clicked on dropdown element to open menu at (640, 99) on #dropdown
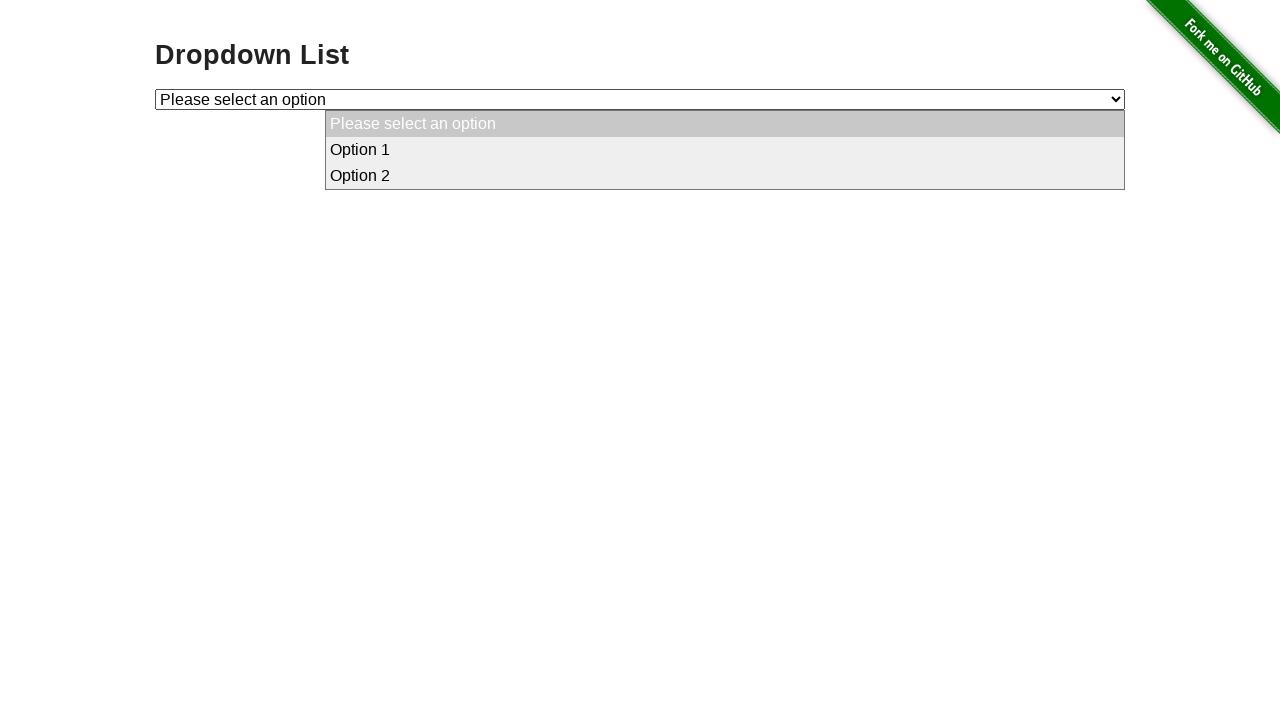

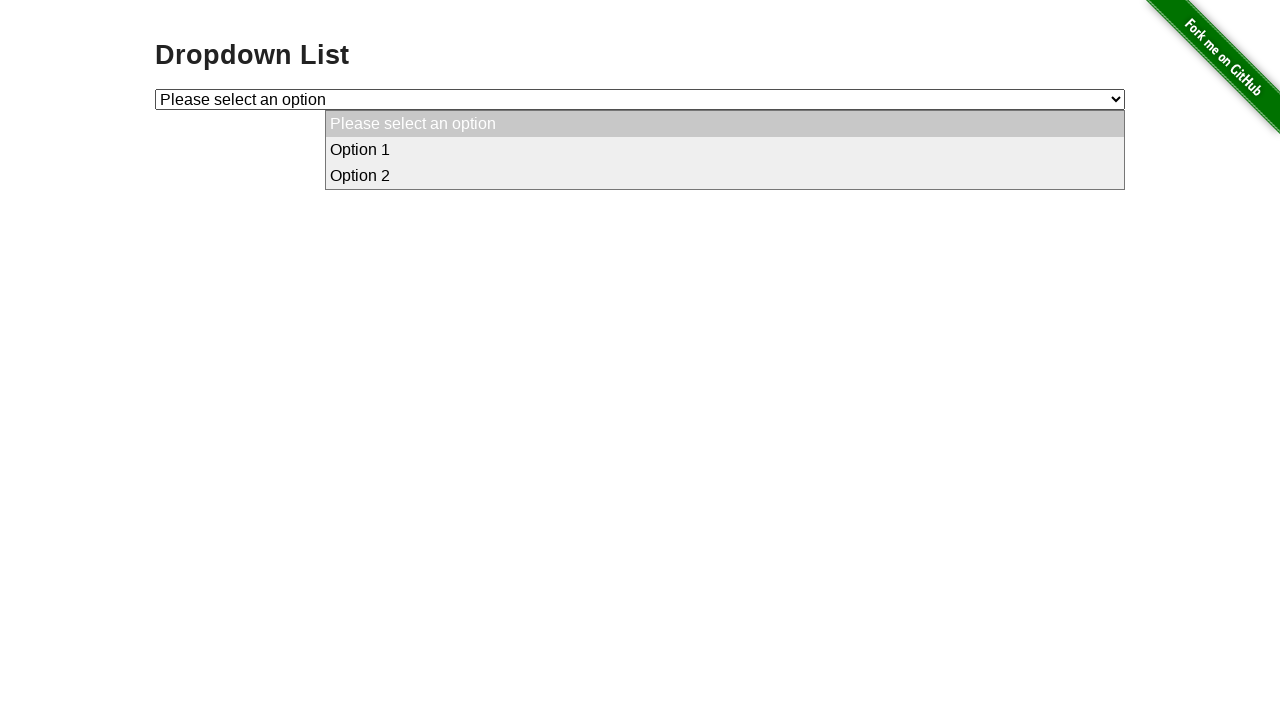